Tests radio button behavior by clicking different radio buttons and verifying that only one can be selected at a time within a group

Starting URL: https://letcode.in/radio

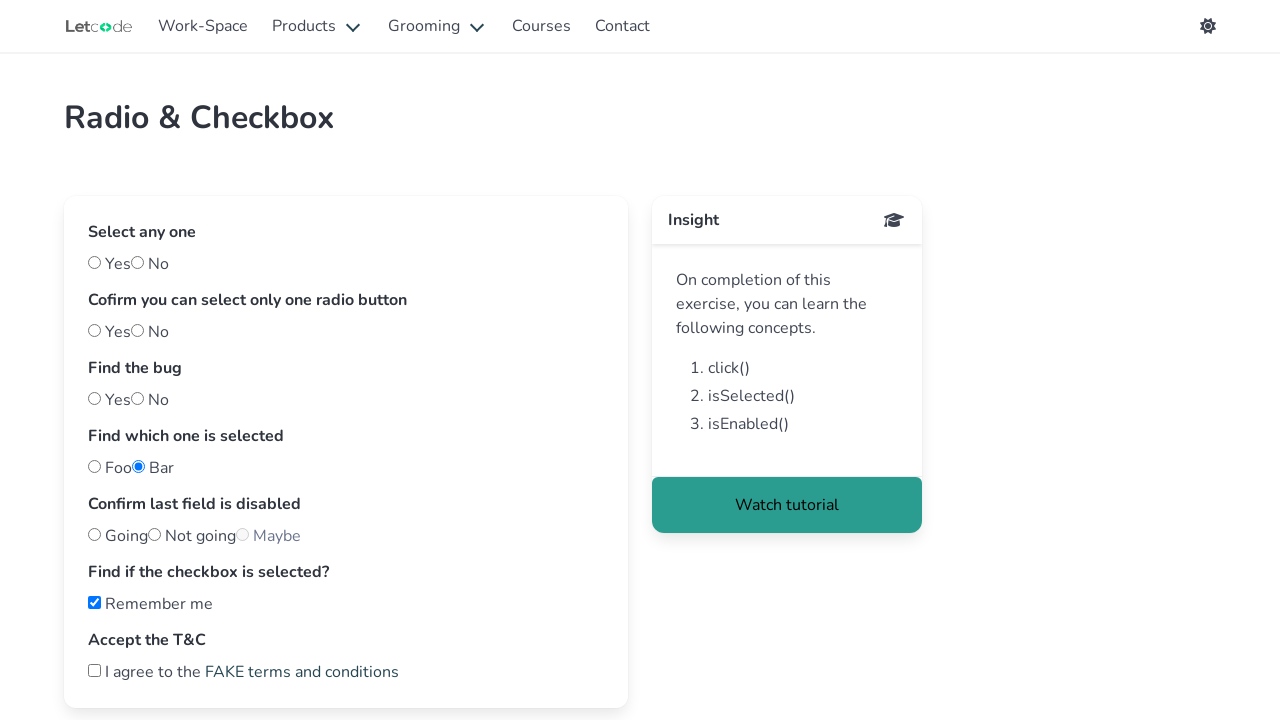

Navigated to radio button test page
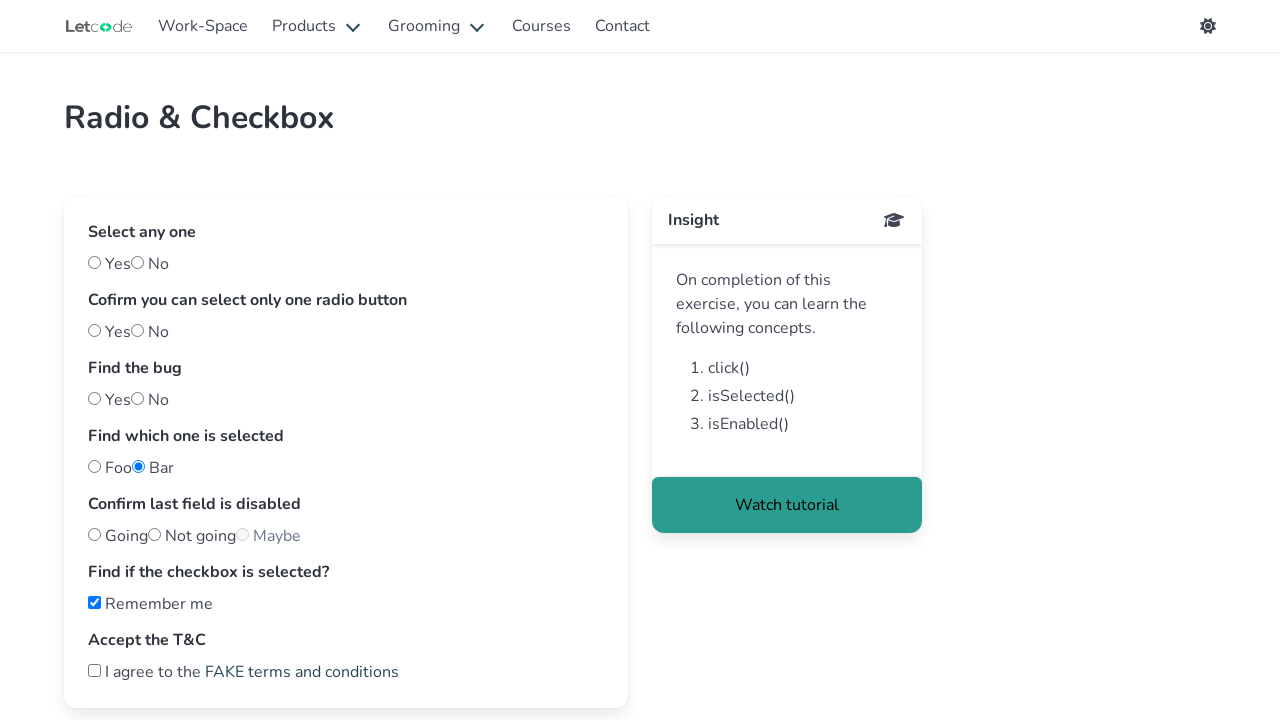

Clicked the first 'yes' radio button at (94, 262) on #yes
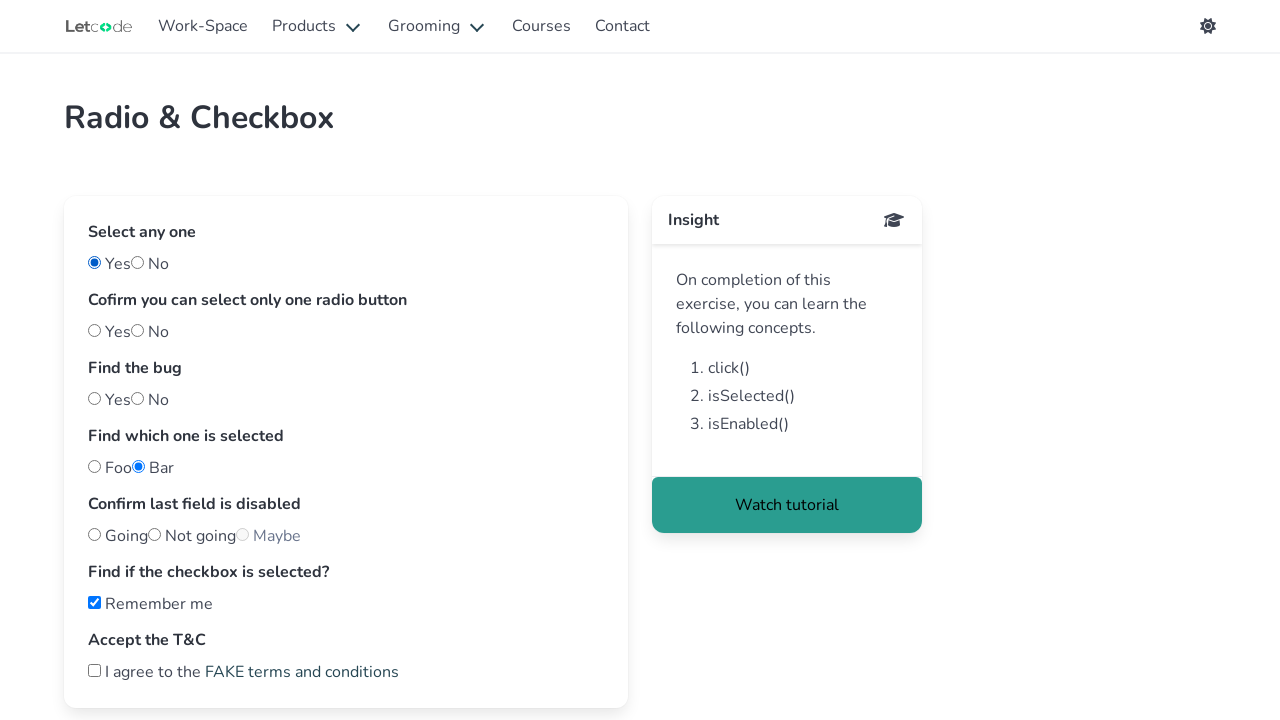

Clicked the 'one' option radio button at (94, 330) on #one
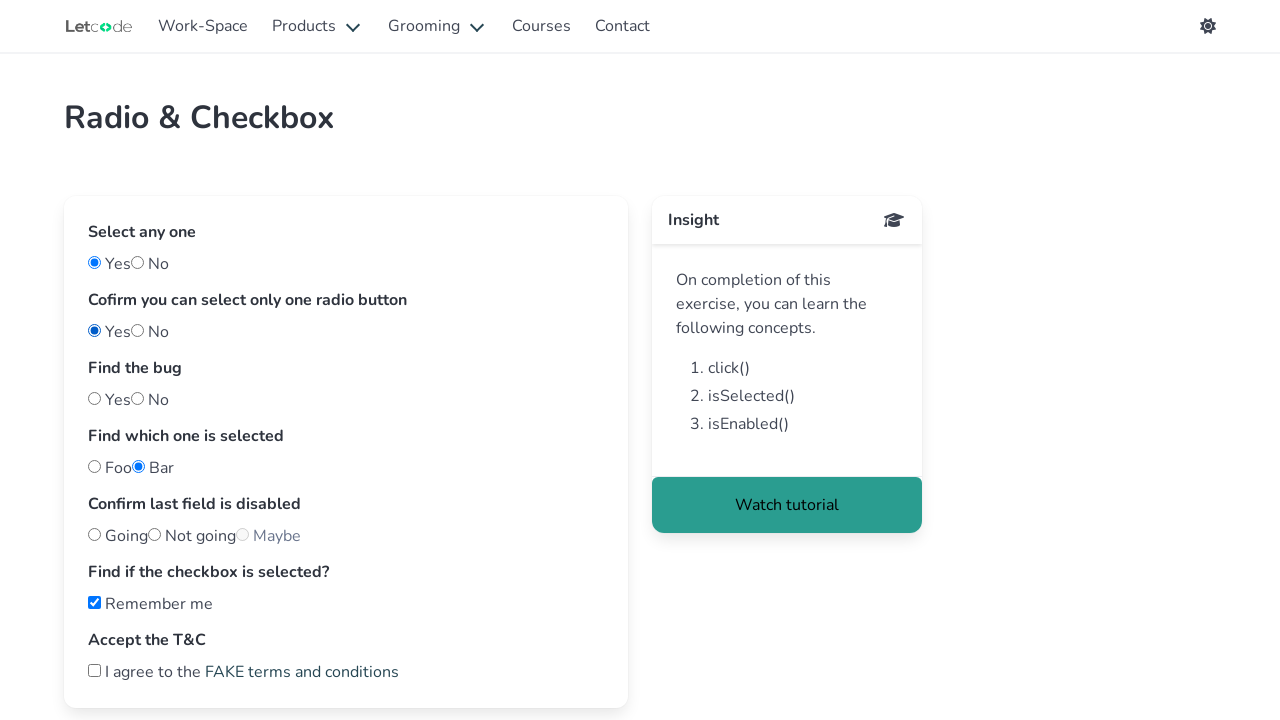

Verified that 'one' radio button is checked
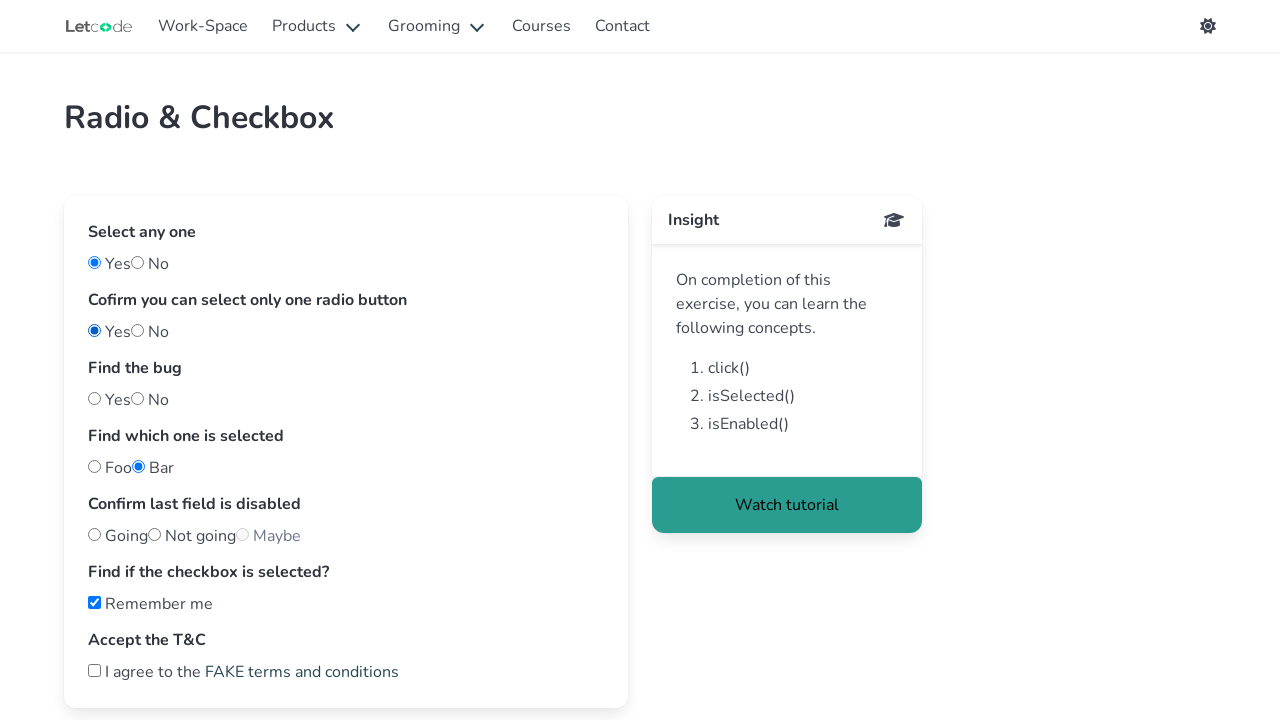

Verified that 'two' radio button is not checked
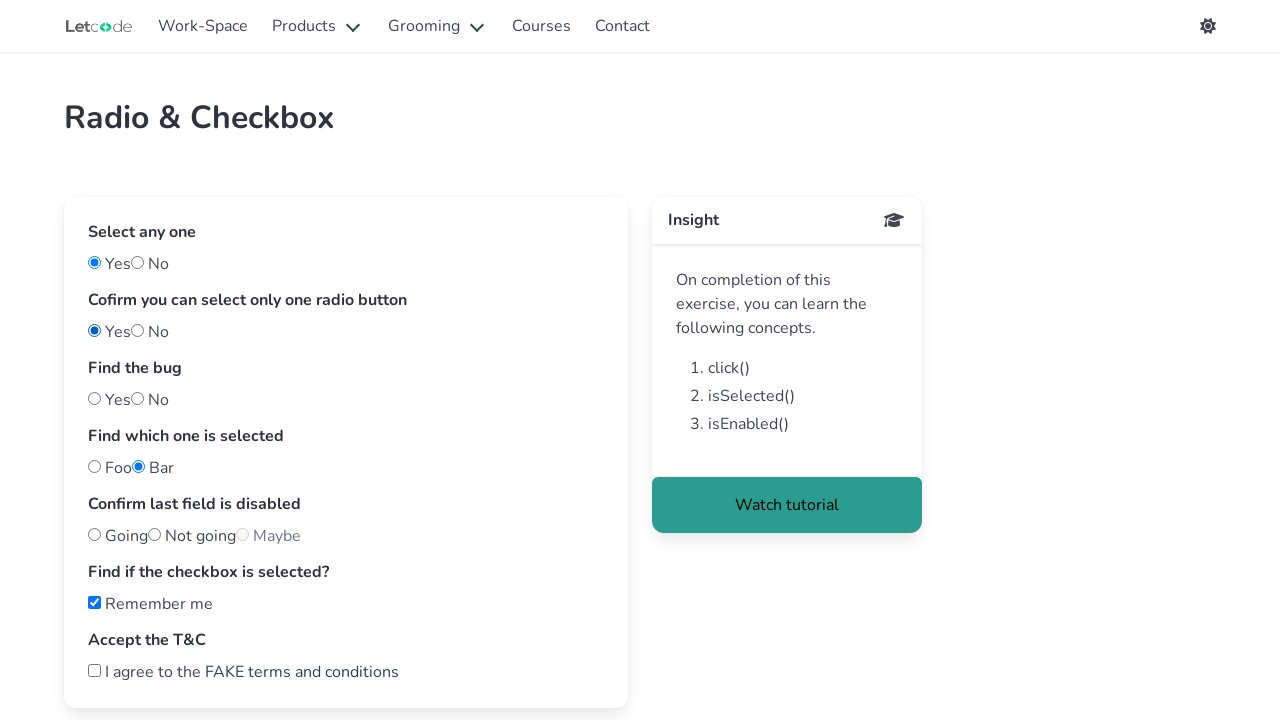

Clicked the 'two' option radio button at (138, 330) on #two
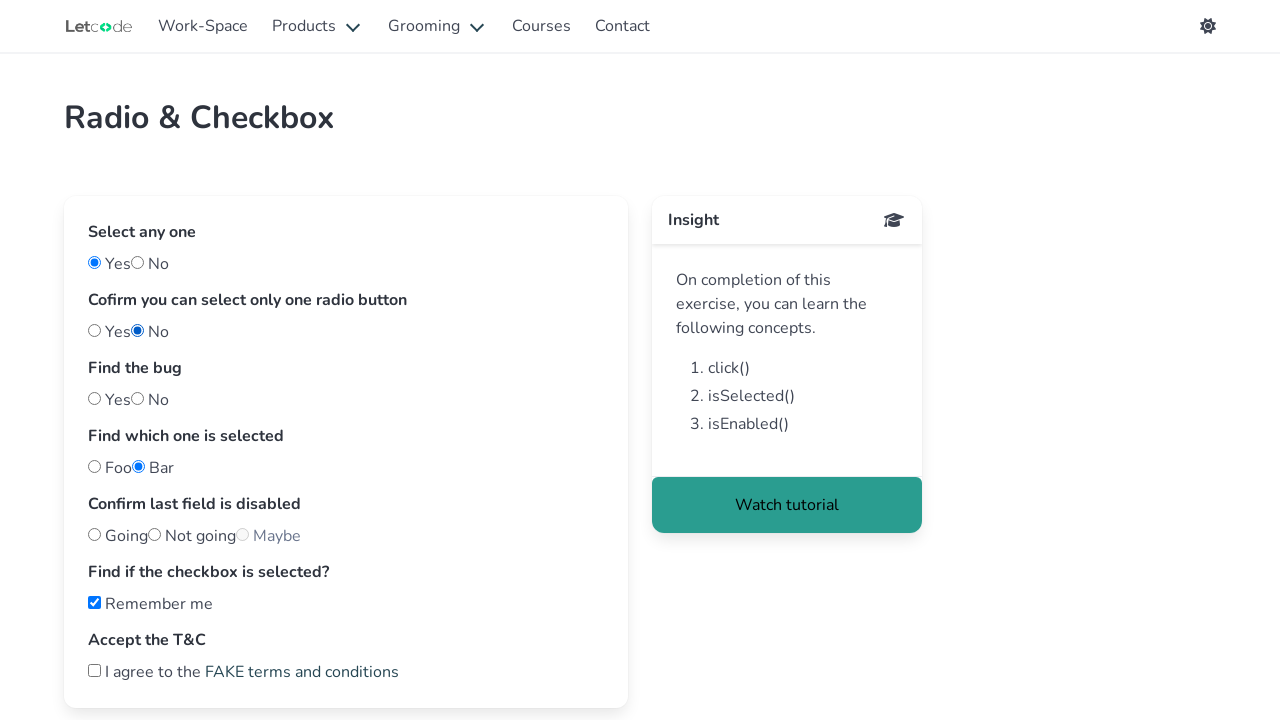

Verified that 'one' radio button is no longer checked
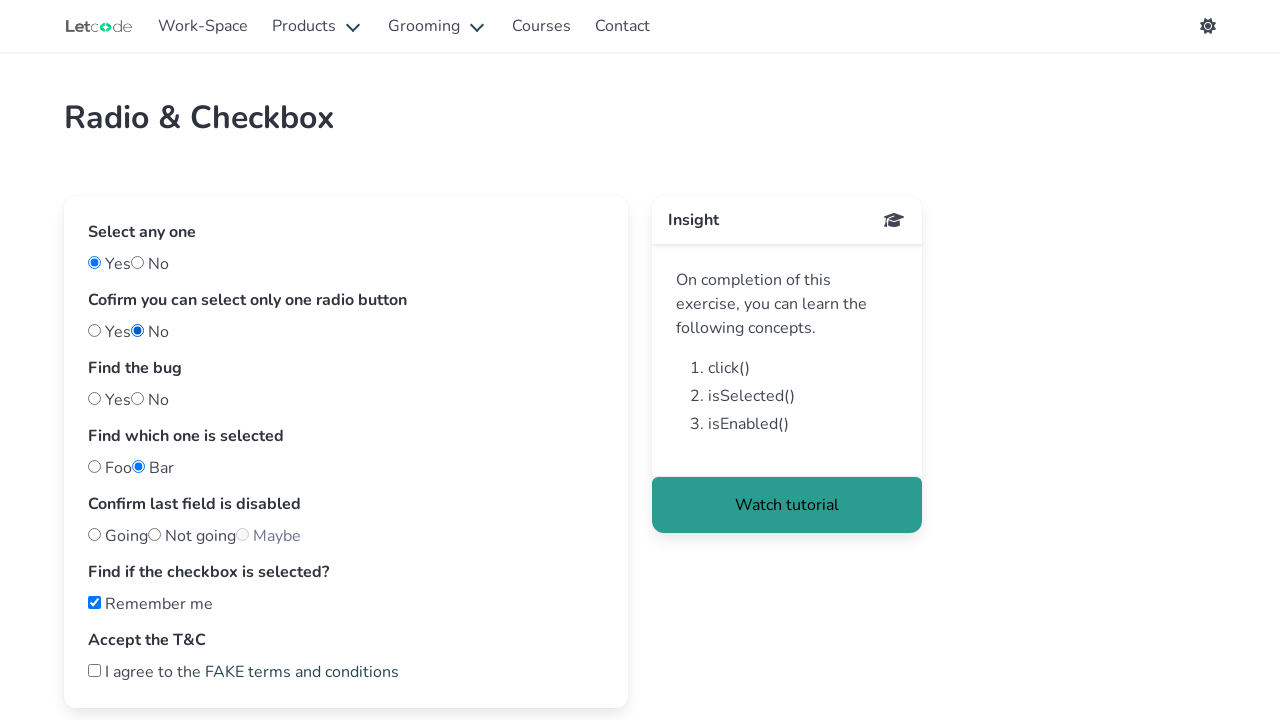

Verified that 'two' radio button is now checked, confirming mutual exclusivity
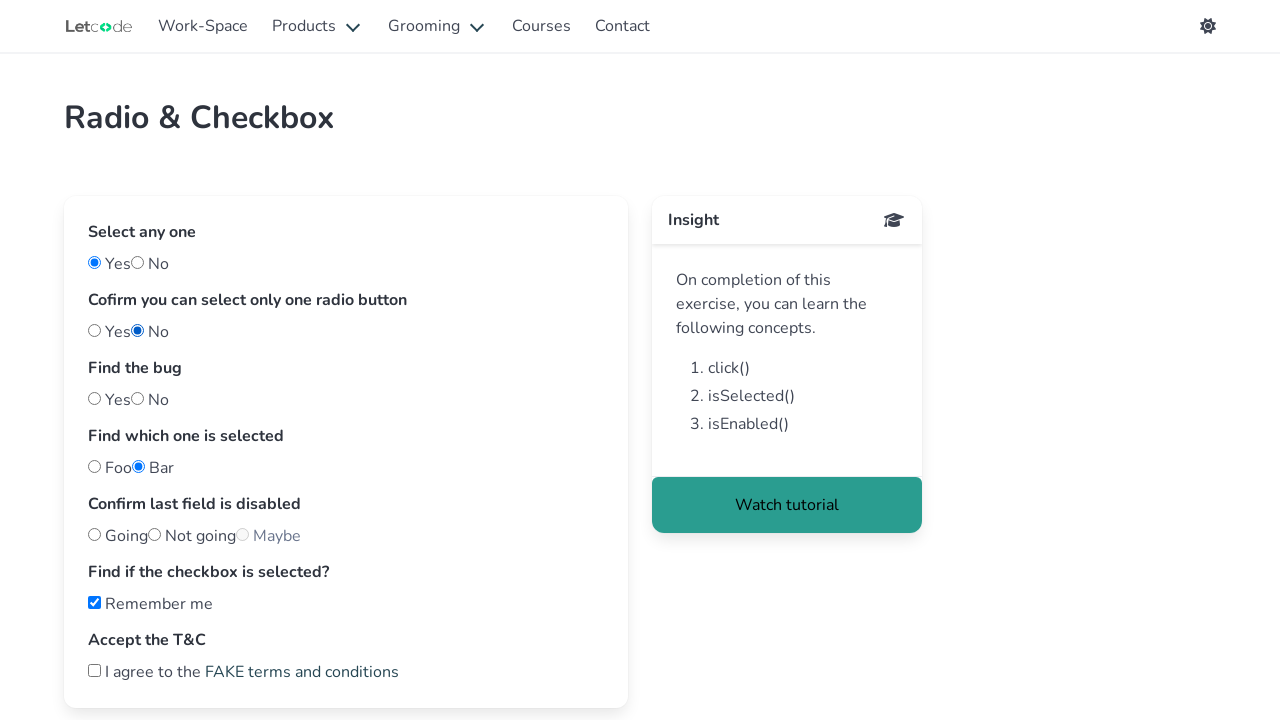

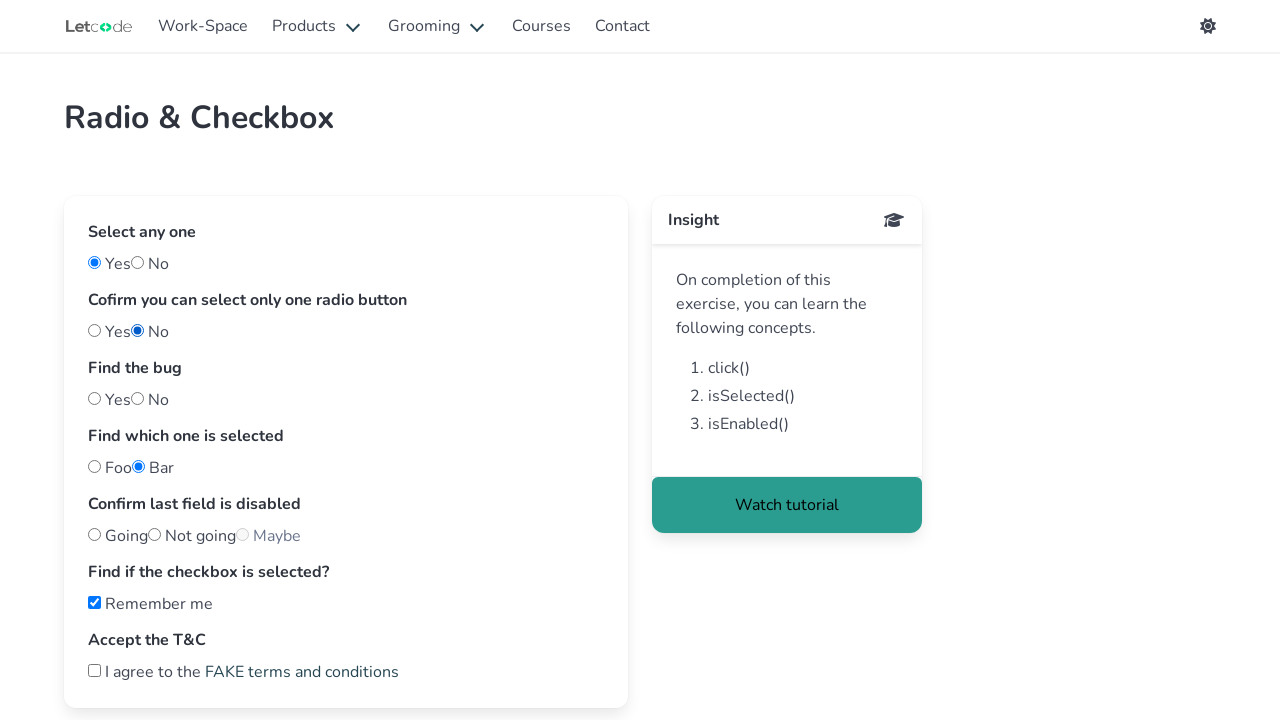